Tests that the complete all checkbox updates its state when individual items are completed or cleared

Starting URL: https://demo.playwright.dev/todomvc

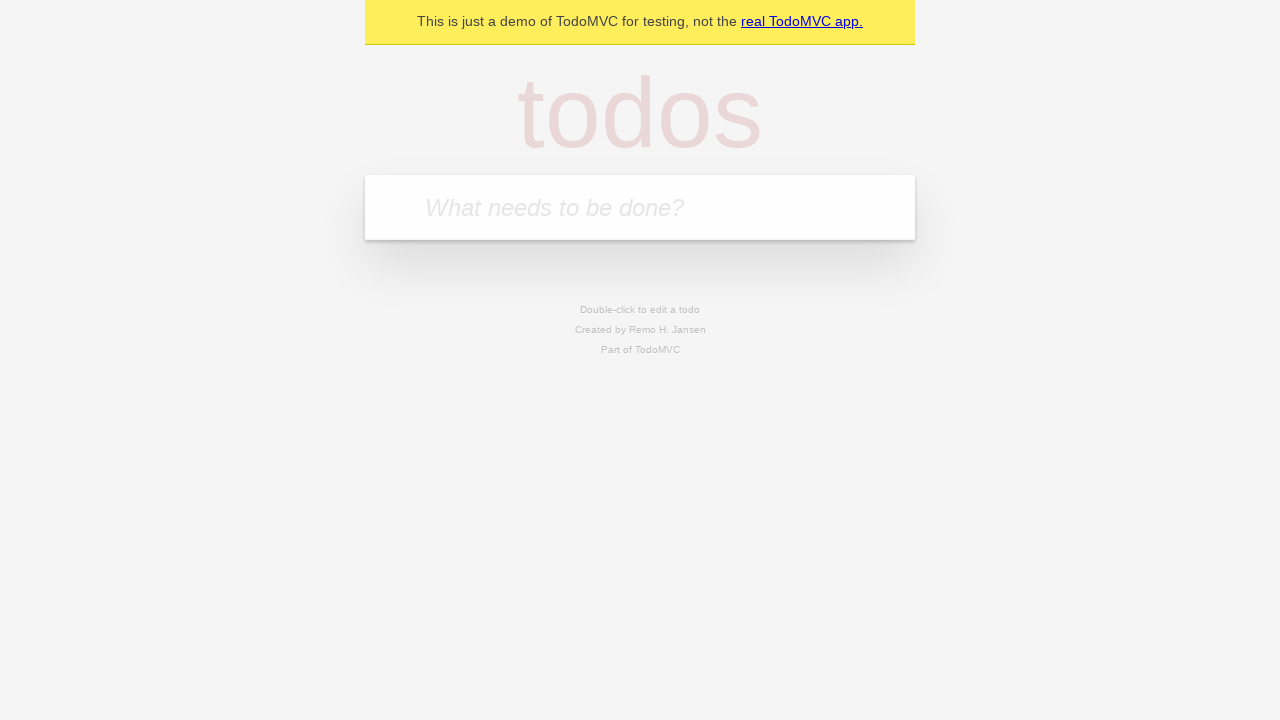

Filled input field with first todo item 'buy some cheese' on internal:attr=[placeholder="What needs to be done?"i]
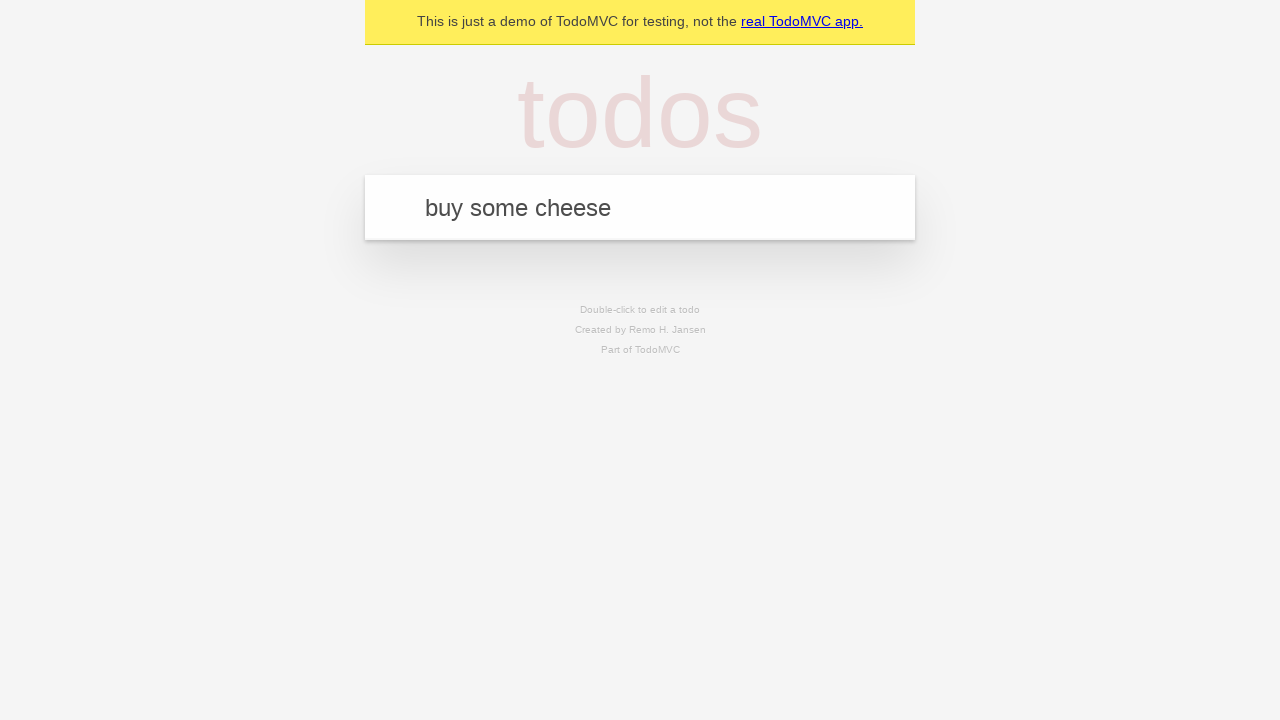

Pressed Enter to add first todo item on internal:attr=[placeholder="What needs to be done?"i]
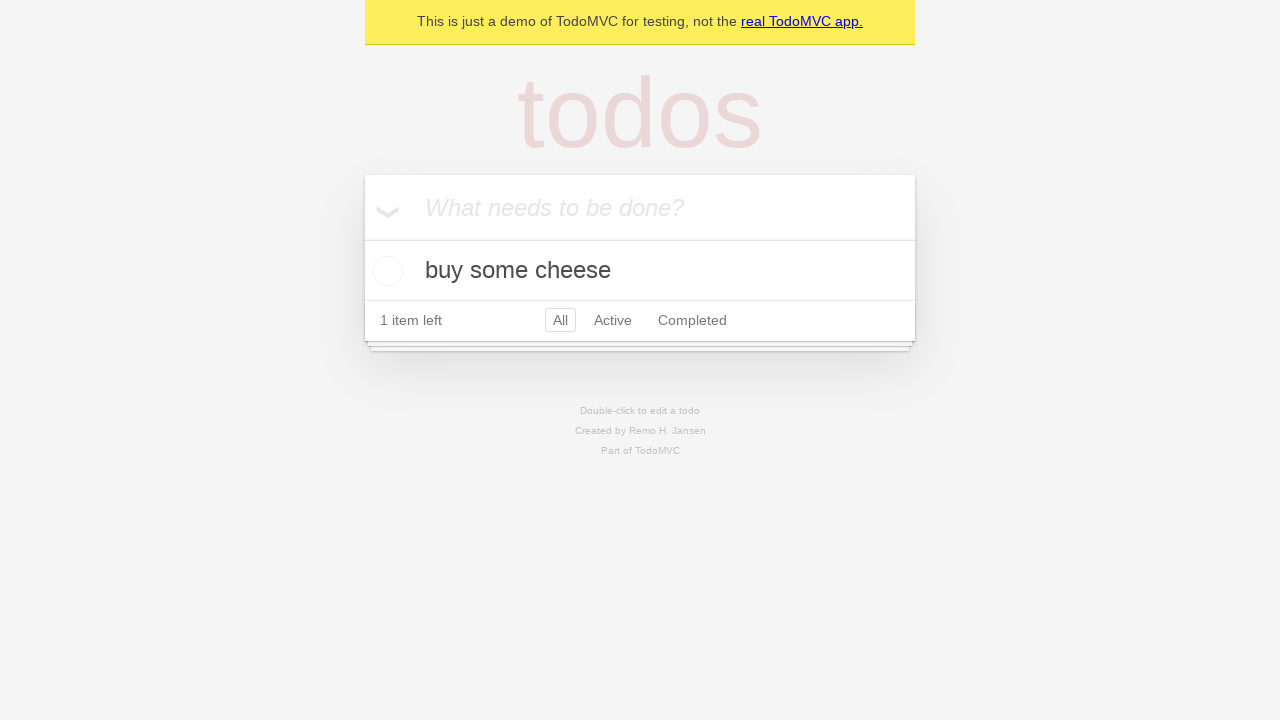

Filled input field with second todo item 'feed the cat' on internal:attr=[placeholder="What needs to be done?"i]
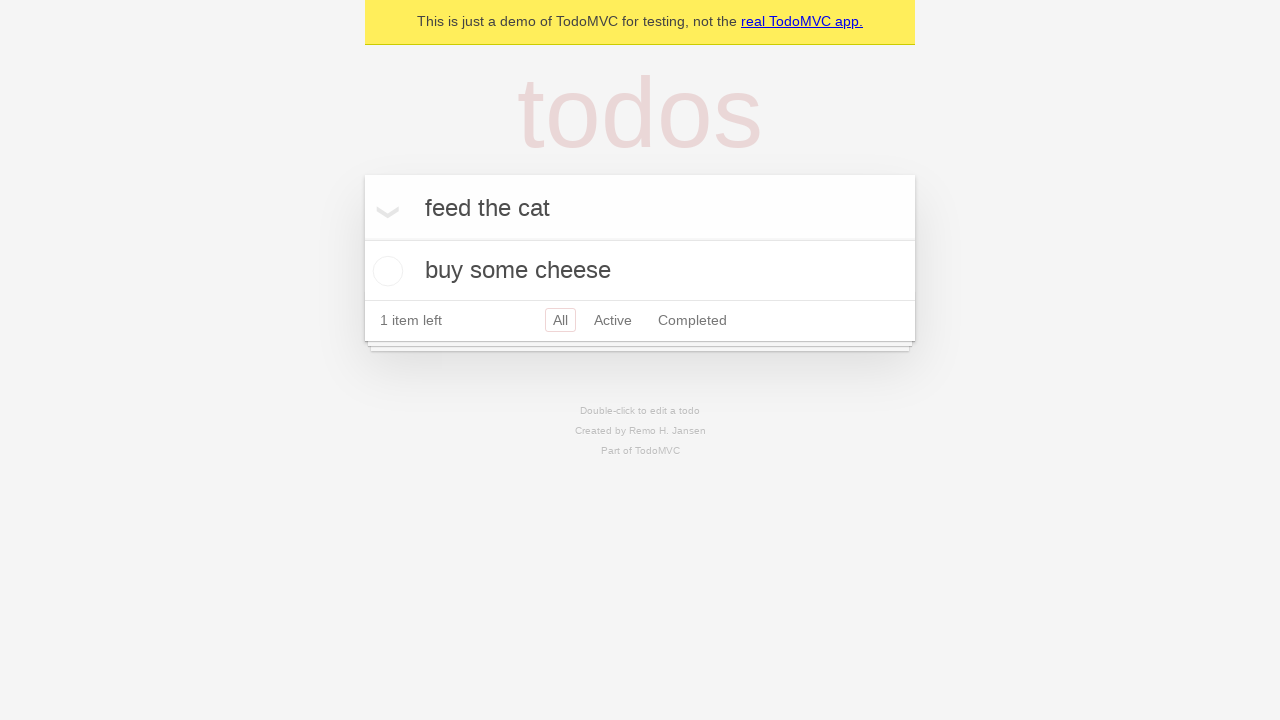

Pressed Enter to add second todo item on internal:attr=[placeholder="What needs to be done?"i]
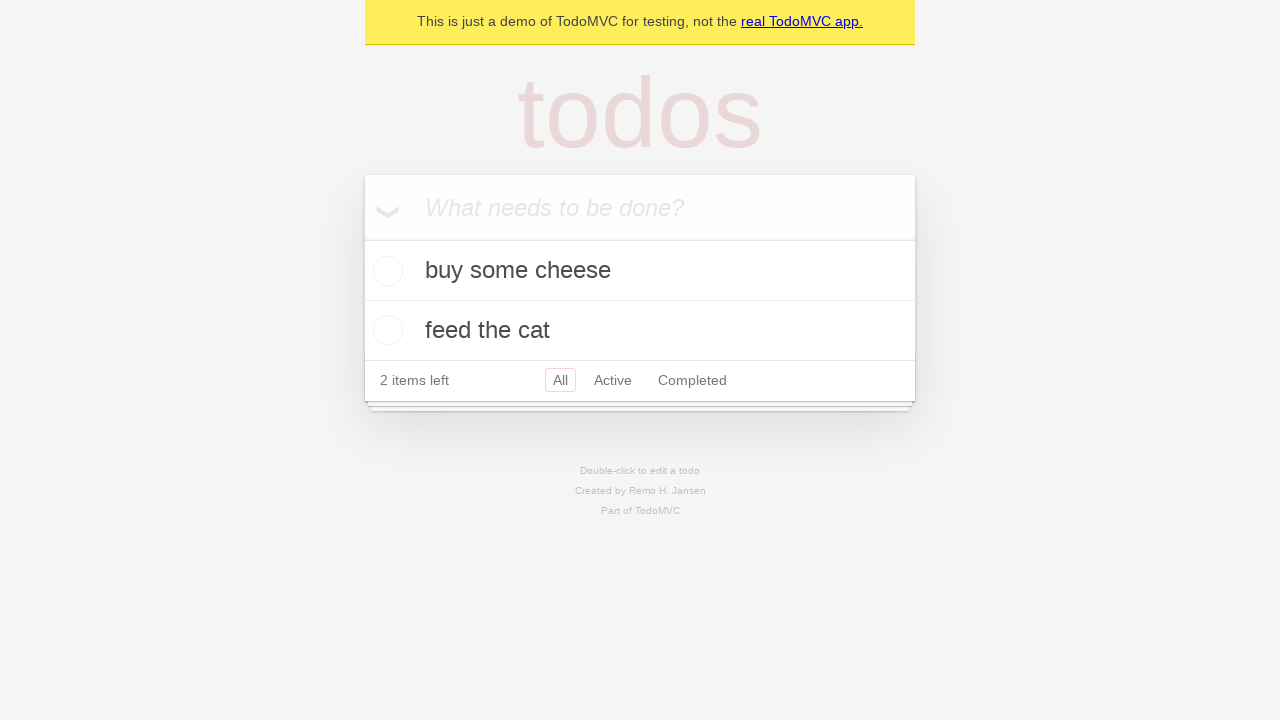

Filled input field with third todo item 'book a doctors appointment' on internal:attr=[placeholder="What needs to be done?"i]
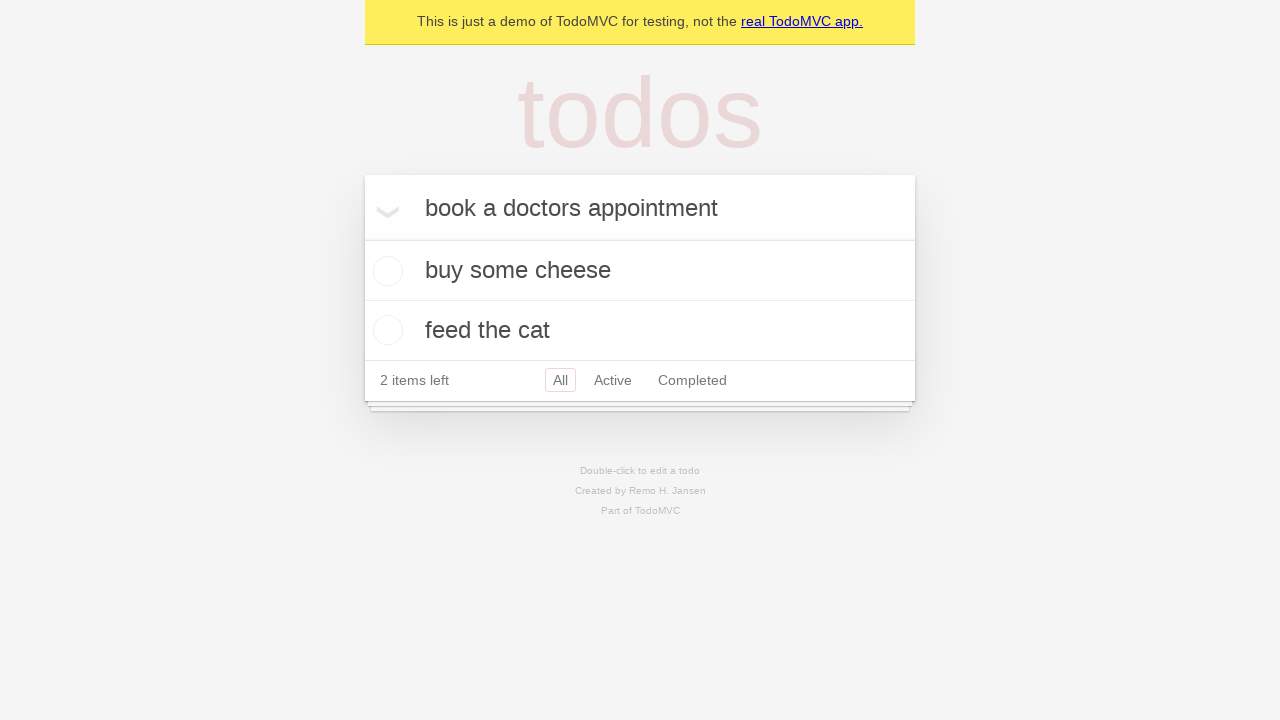

Pressed Enter to add third todo item on internal:attr=[placeholder="What needs to be done?"i]
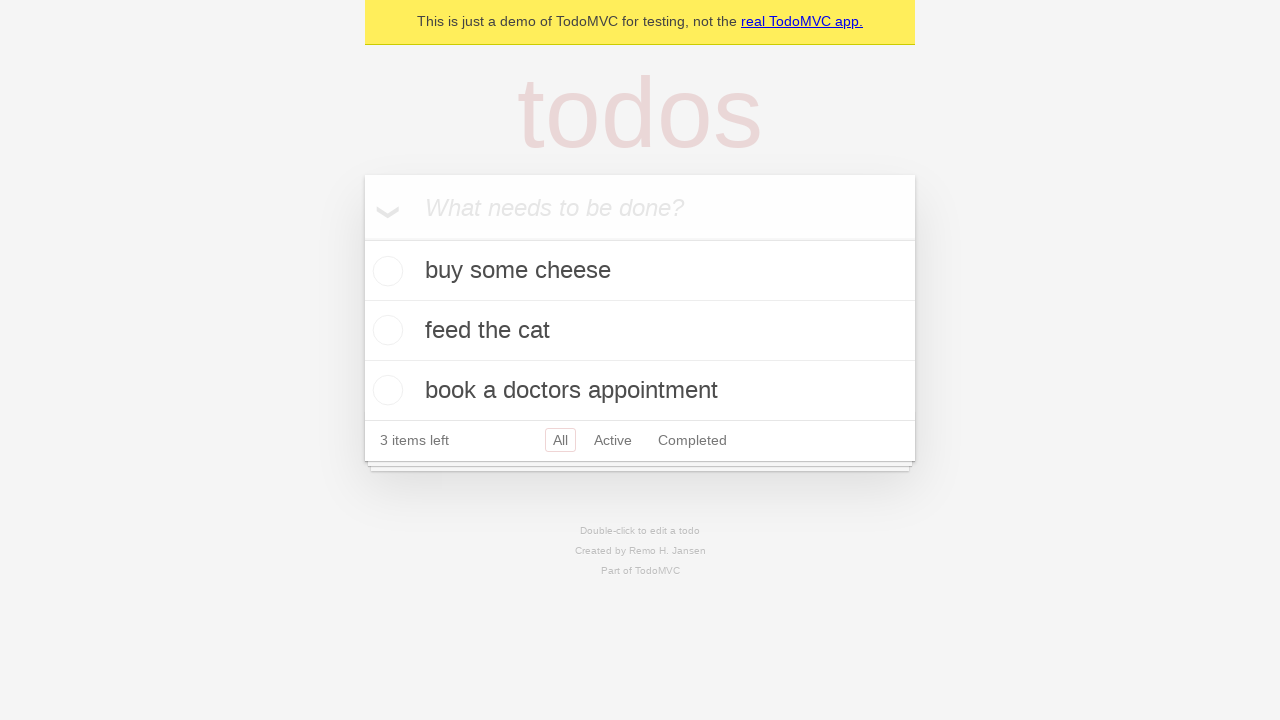

Clicked 'Mark all as complete' checkbox to complete all items at (362, 238) on internal:label="Mark all as complete"i
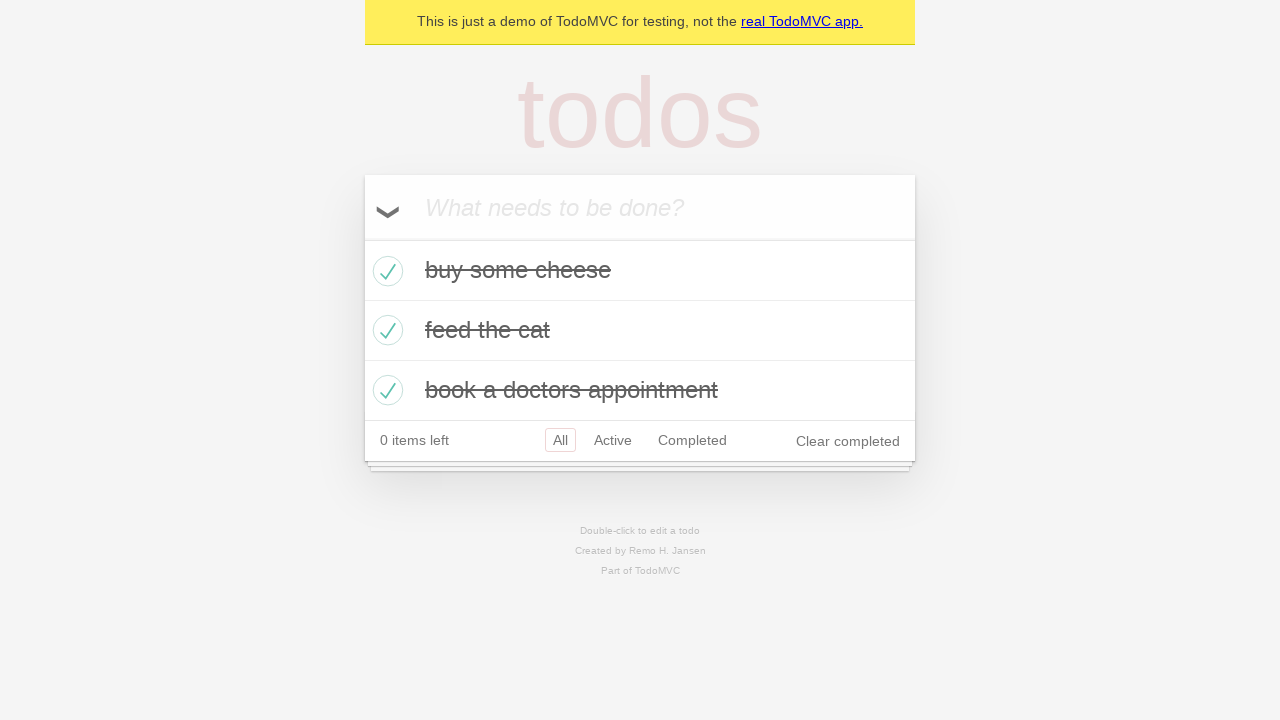

Unchecked first todo item, which should update complete all checkbox state at (385, 271) on [data-testid='todo-item'] >> nth=0 >> internal:role=checkbox
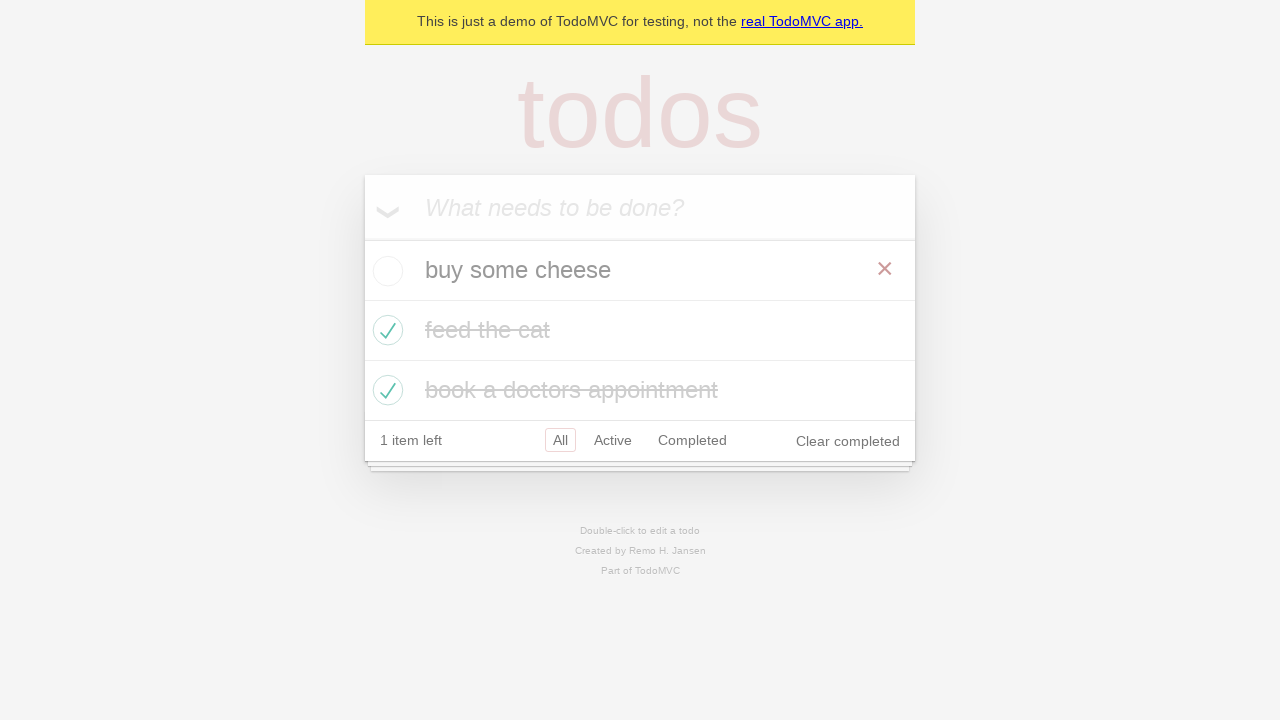

Re-checked first todo item, which should restore complete all checkbox state at (385, 271) on [data-testid='todo-item'] >> nth=0 >> internal:role=checkbox
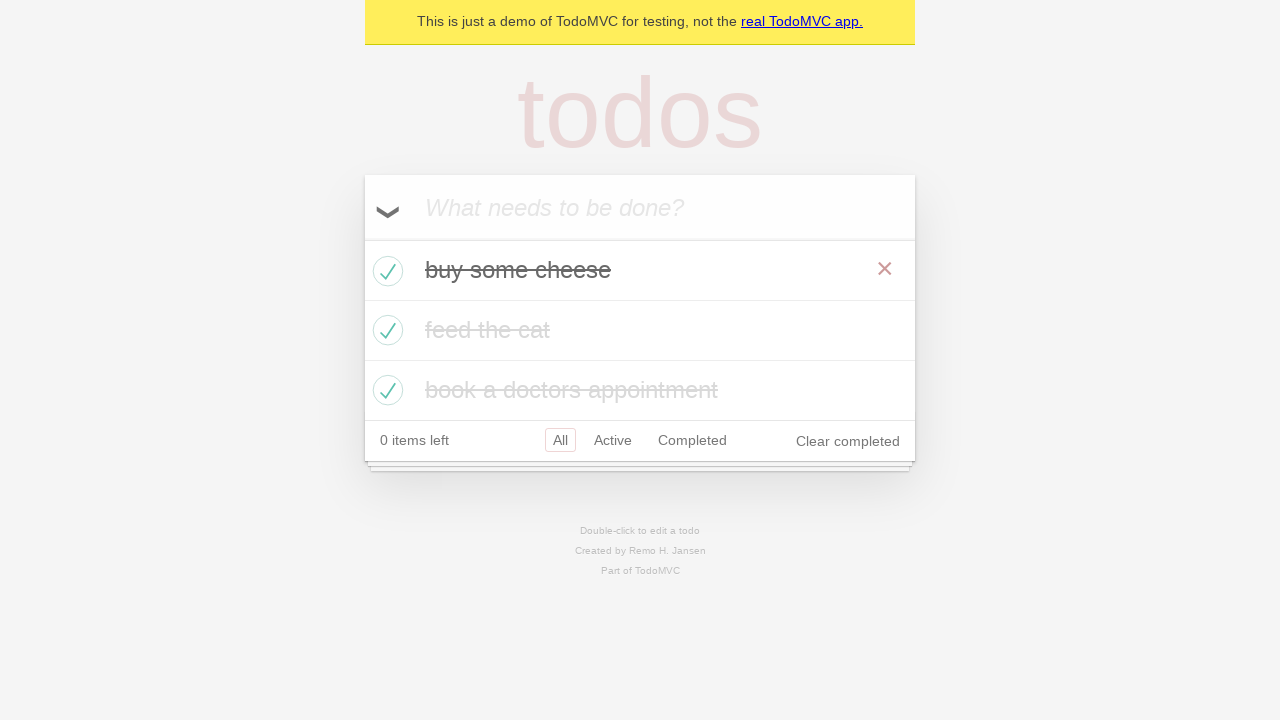

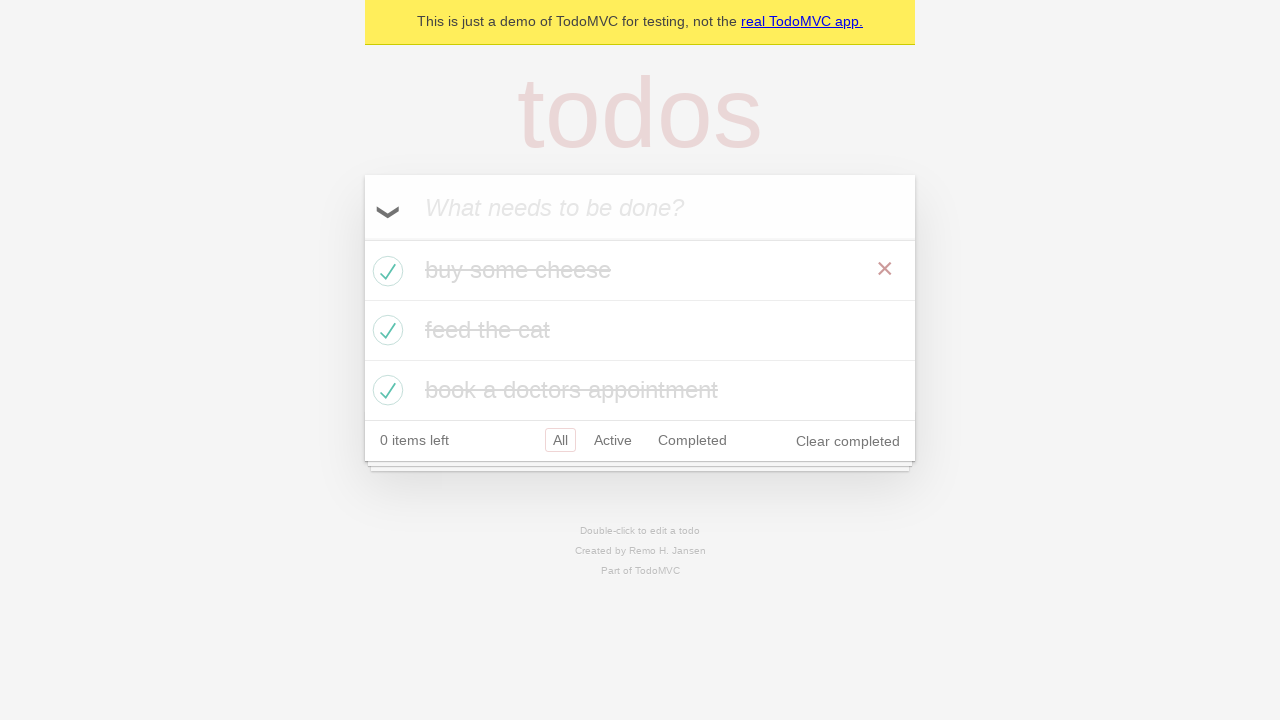